Tests that todo data persists after page reload

Starting URL: https://demo.playwright.dev/todomvc

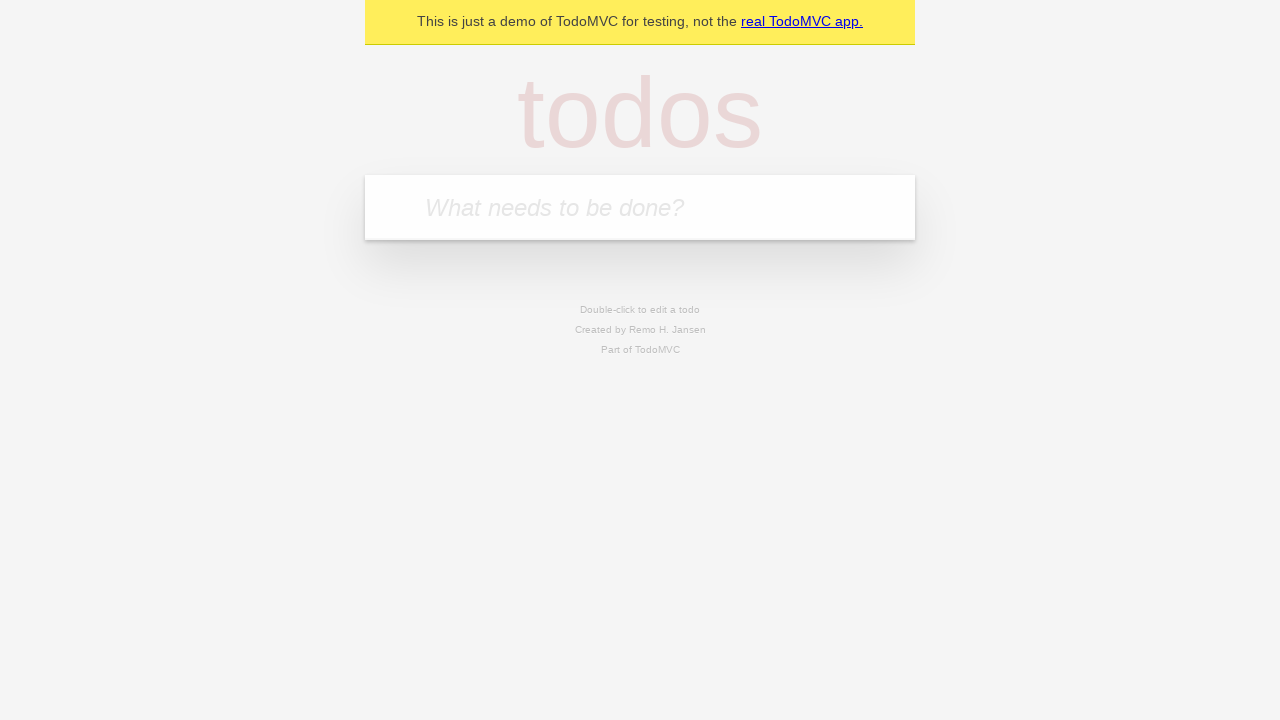

Located the new todo input field
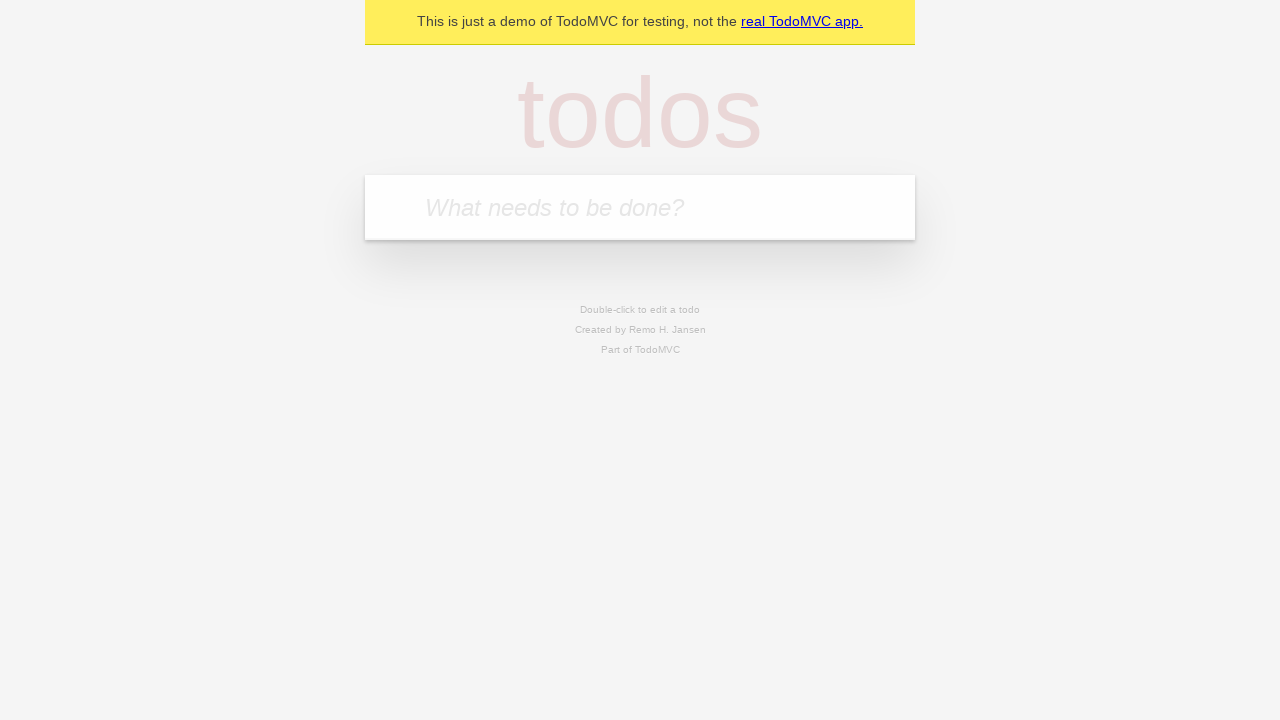

Filled todo input with 'buy some cheese' on internal:attr=[placeholder="What needs to be done?"i]
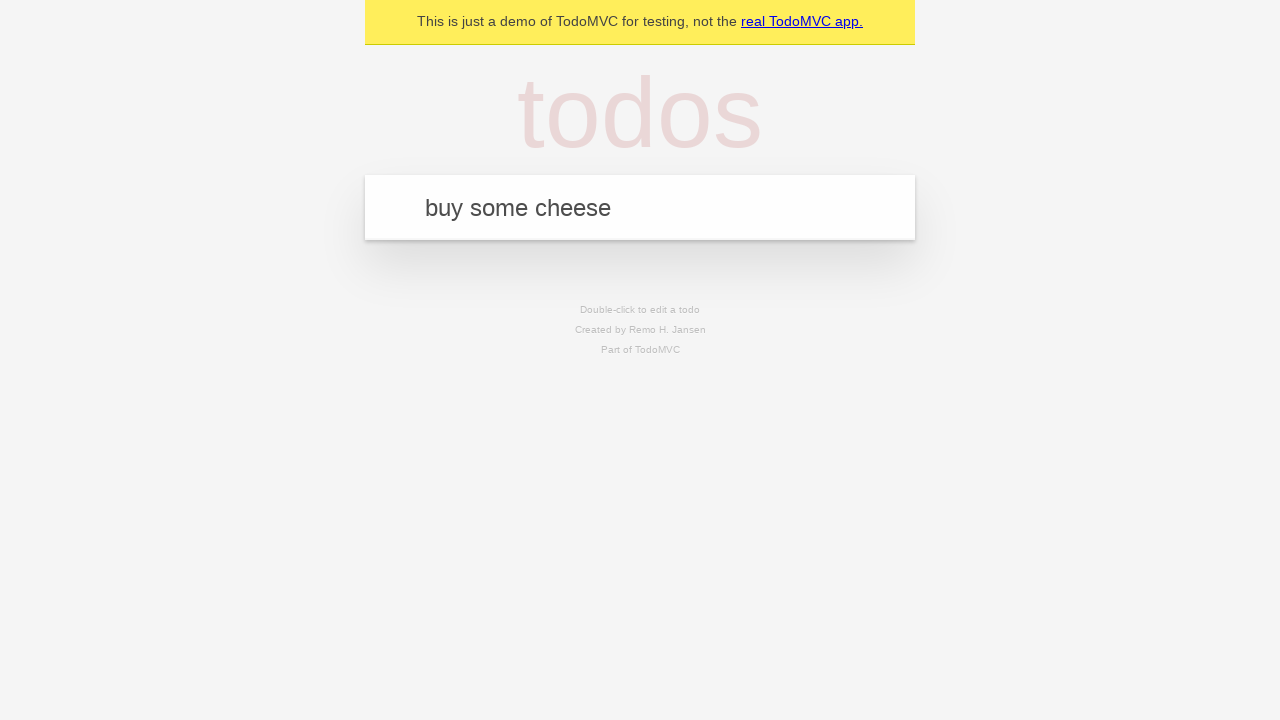

Pressed Enter to add todo 'buy some cheese' on internal:attr=[placeholder="What needs to be done?"i]
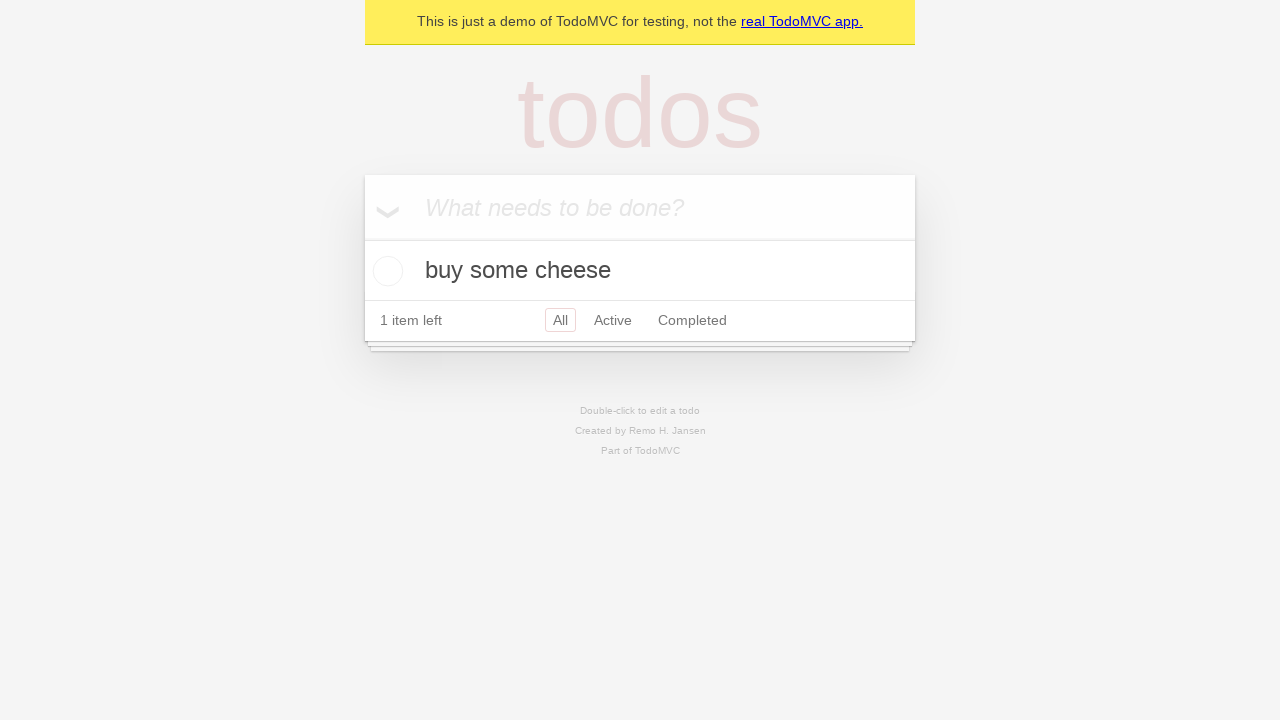

Filled todo input with 'feed the cat' on internal:attr=[placeholder="What needs to be done?"i]
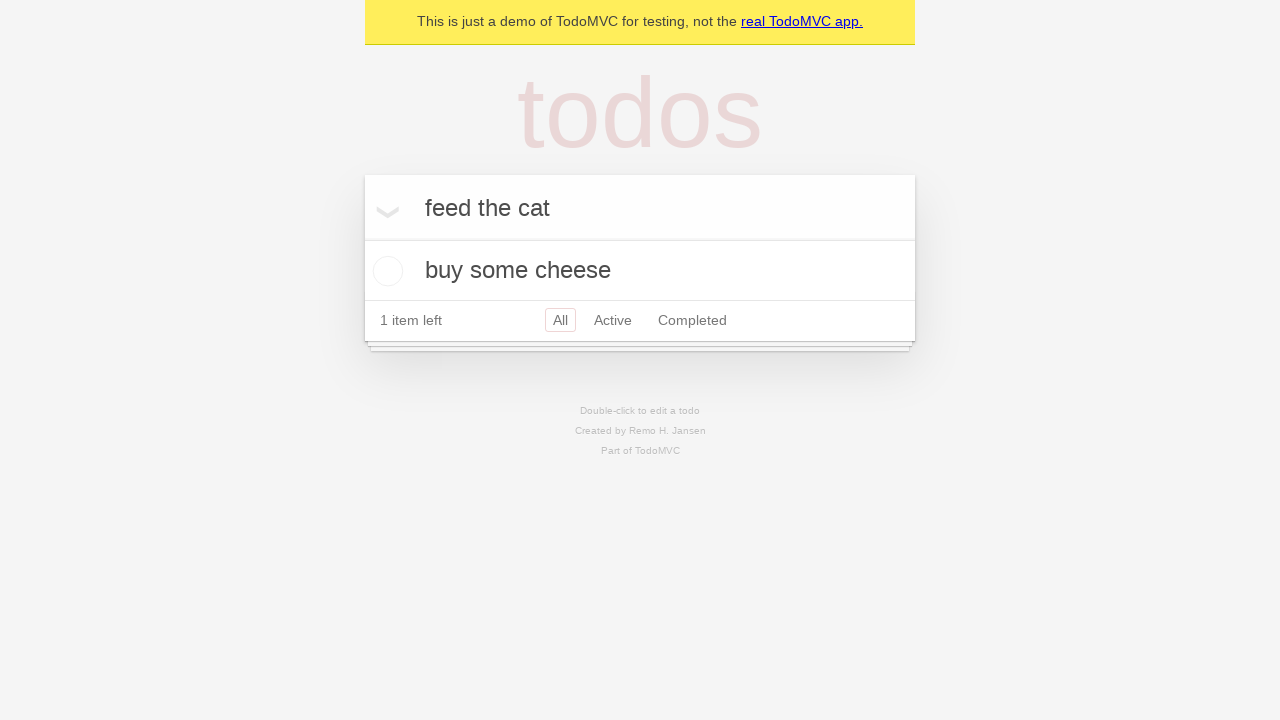

Pressed Enter to add todo 'feed the cat' on internal:attr=[placeholder="What needs to be done?"i]
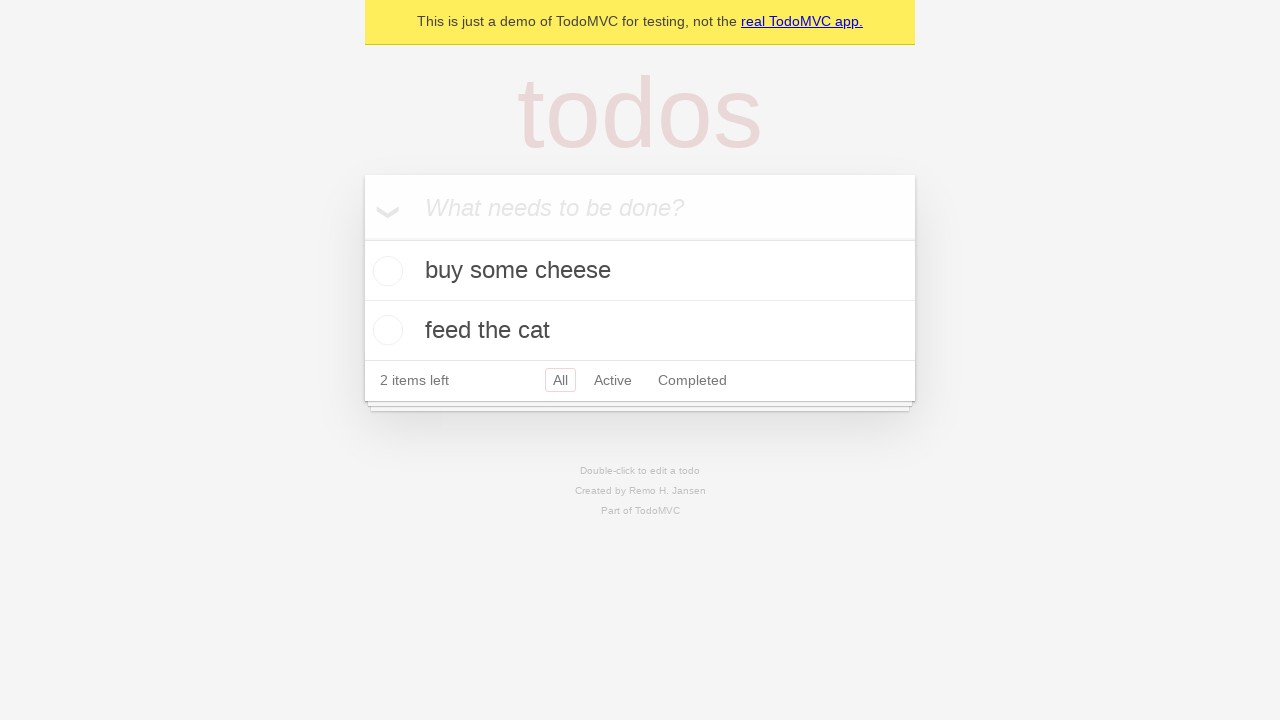

Located all todo items
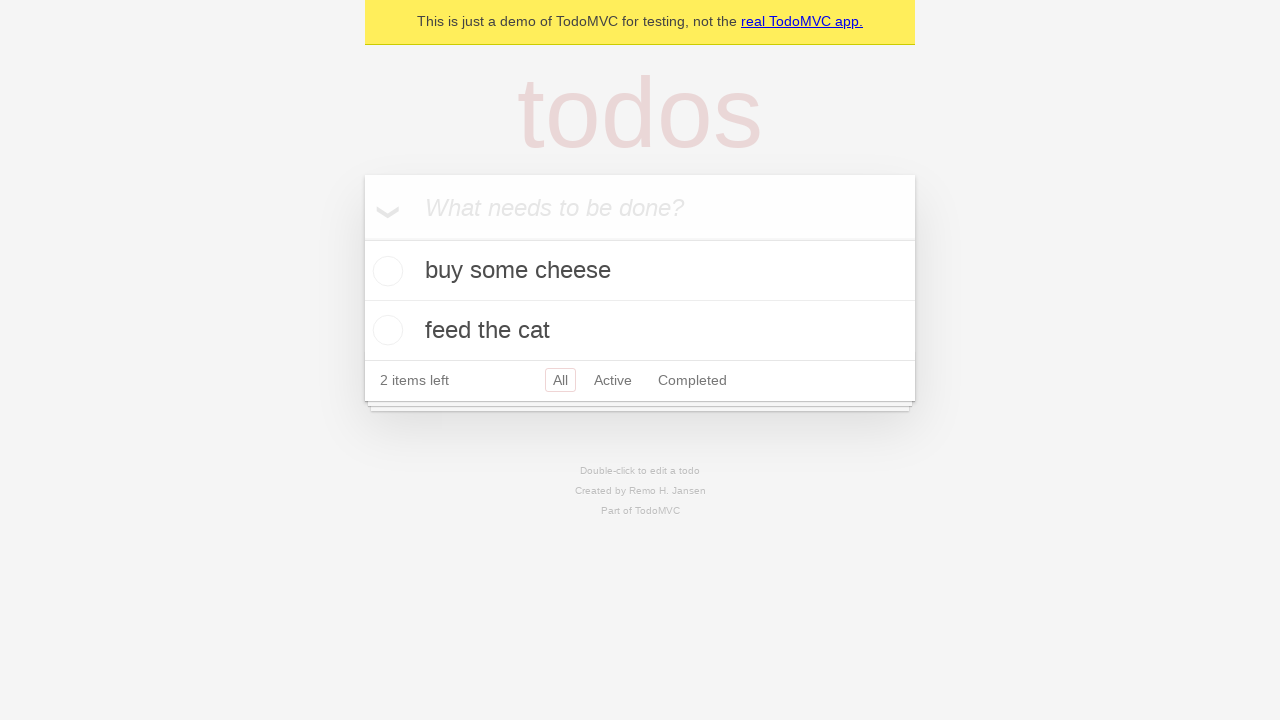

Located the checkbox for the first todo item
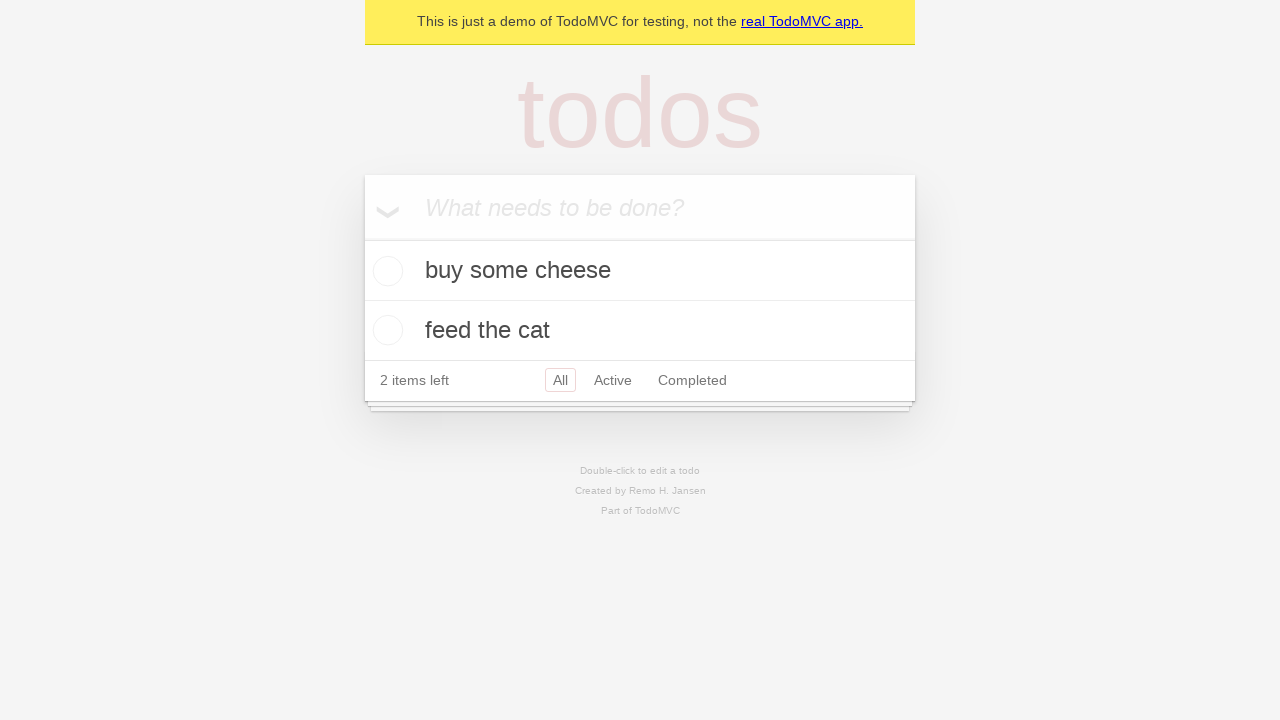

Checked the first todo item at (385, 271) on internal:testid=[data-testid="todo-item"s] >> nth=0 >> internal:role=checkbox
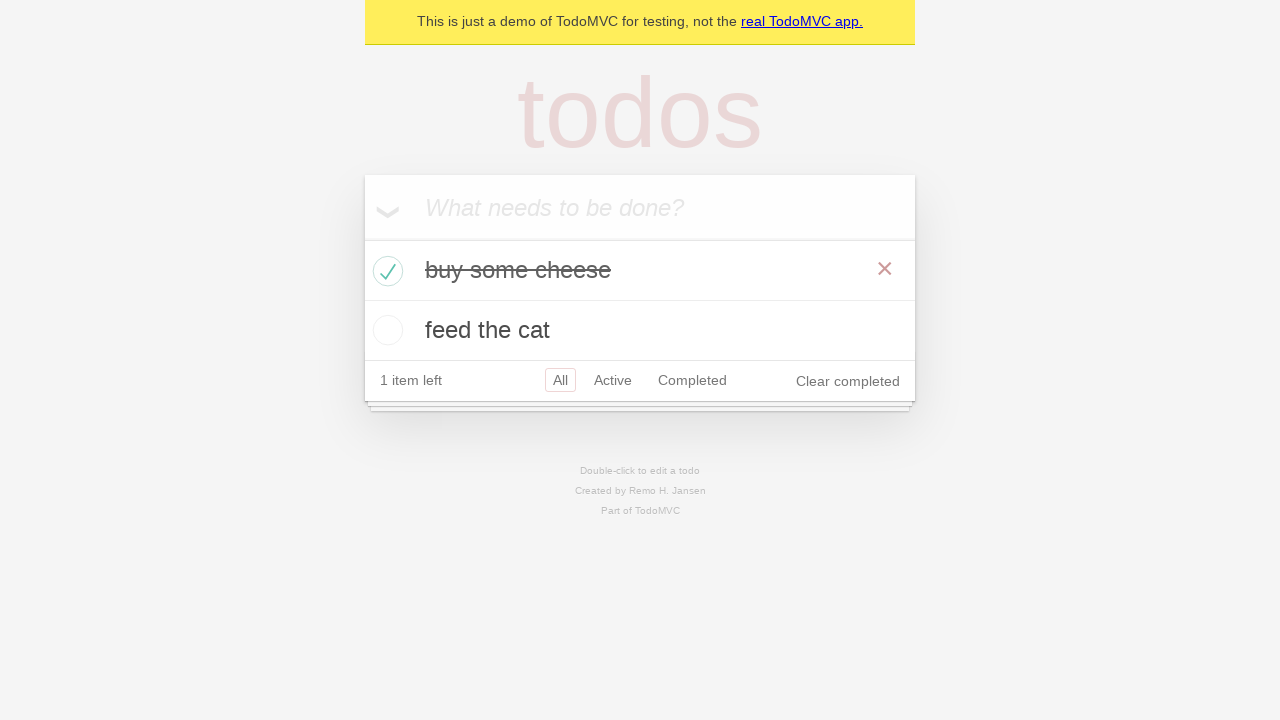

Reloaded the page to test data persistence
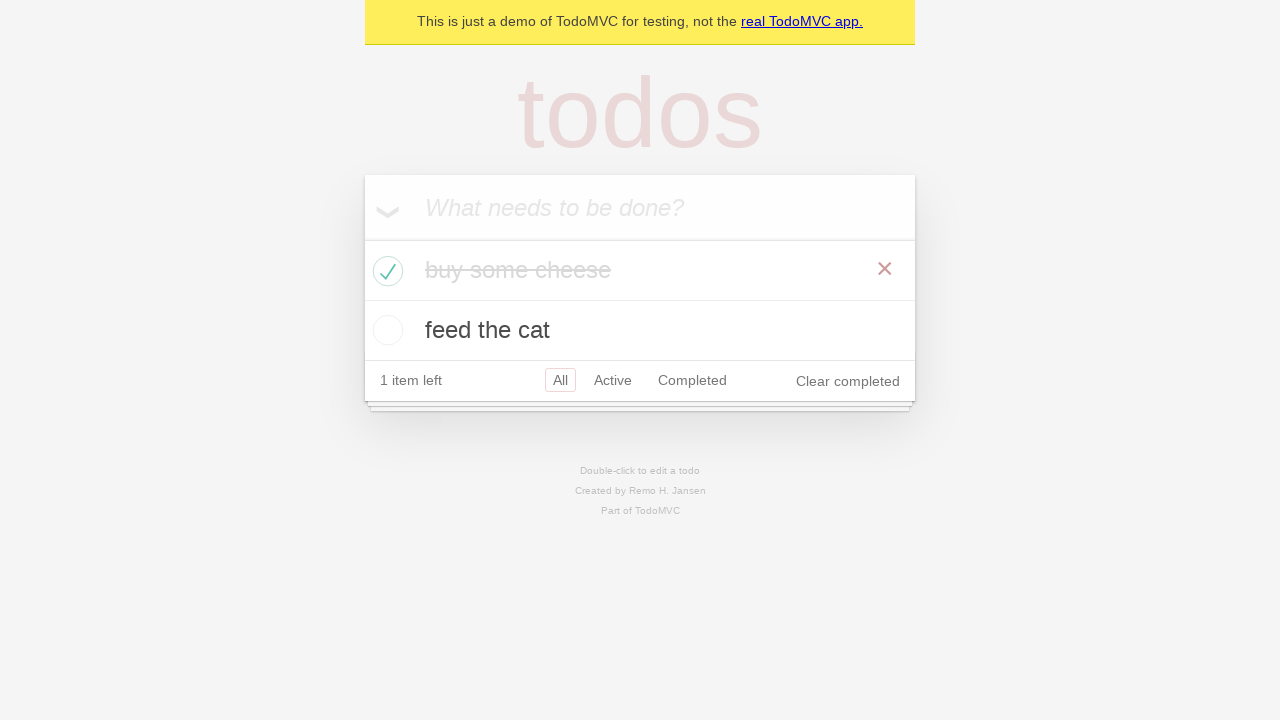

Waited for todo items to load after page reload
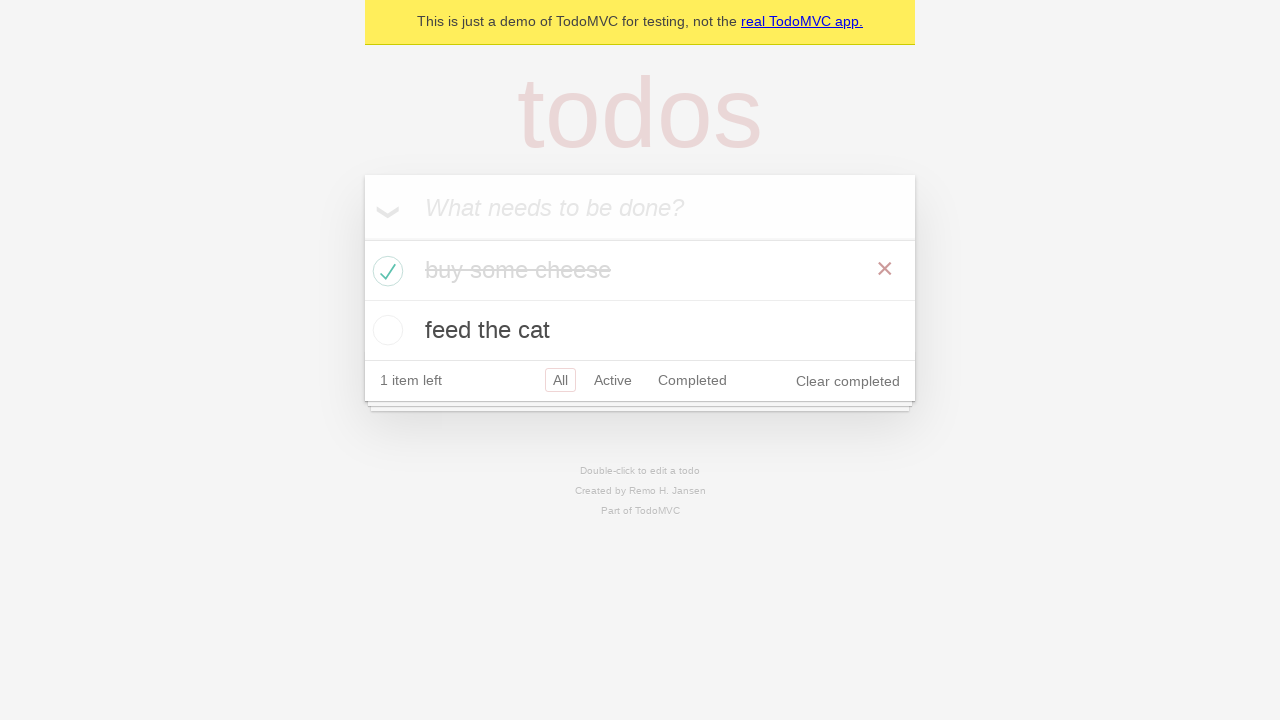

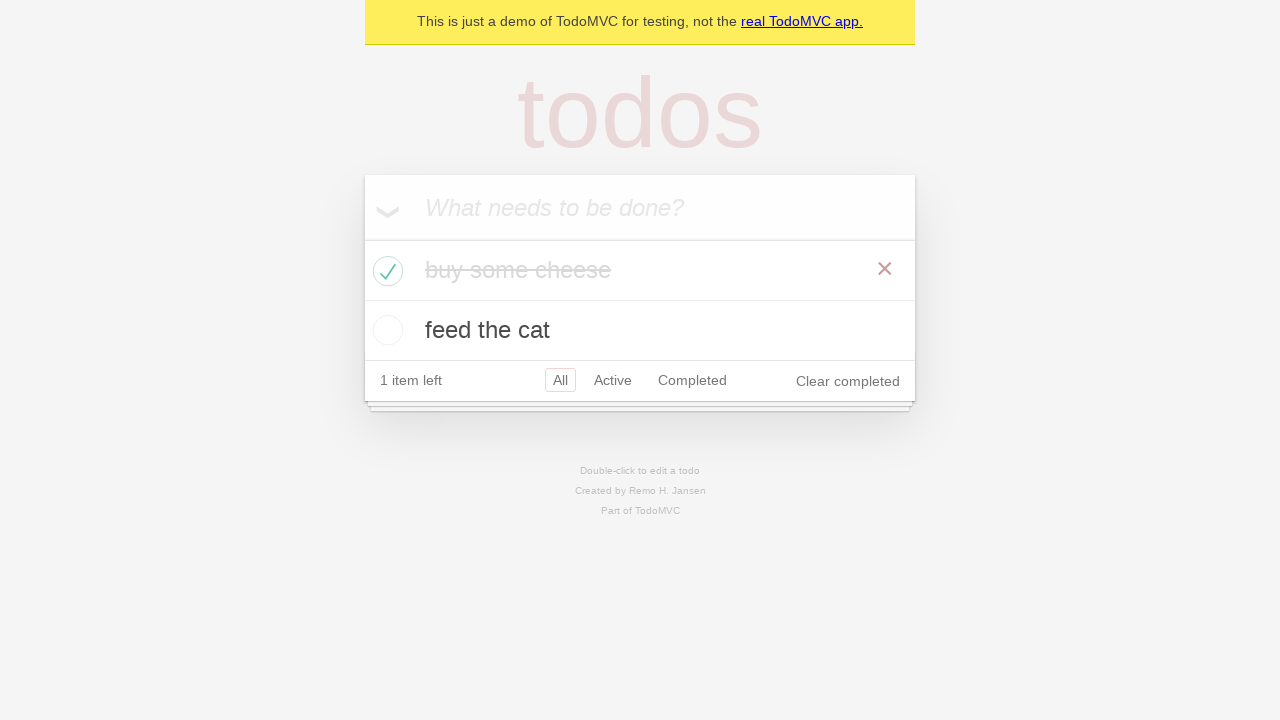